Tests handling of browser notification popup on EaseMyTrip website by simulating keyboard interactions to dismiss or accept the popup

Starting URL: https://www.easemytrip.com/

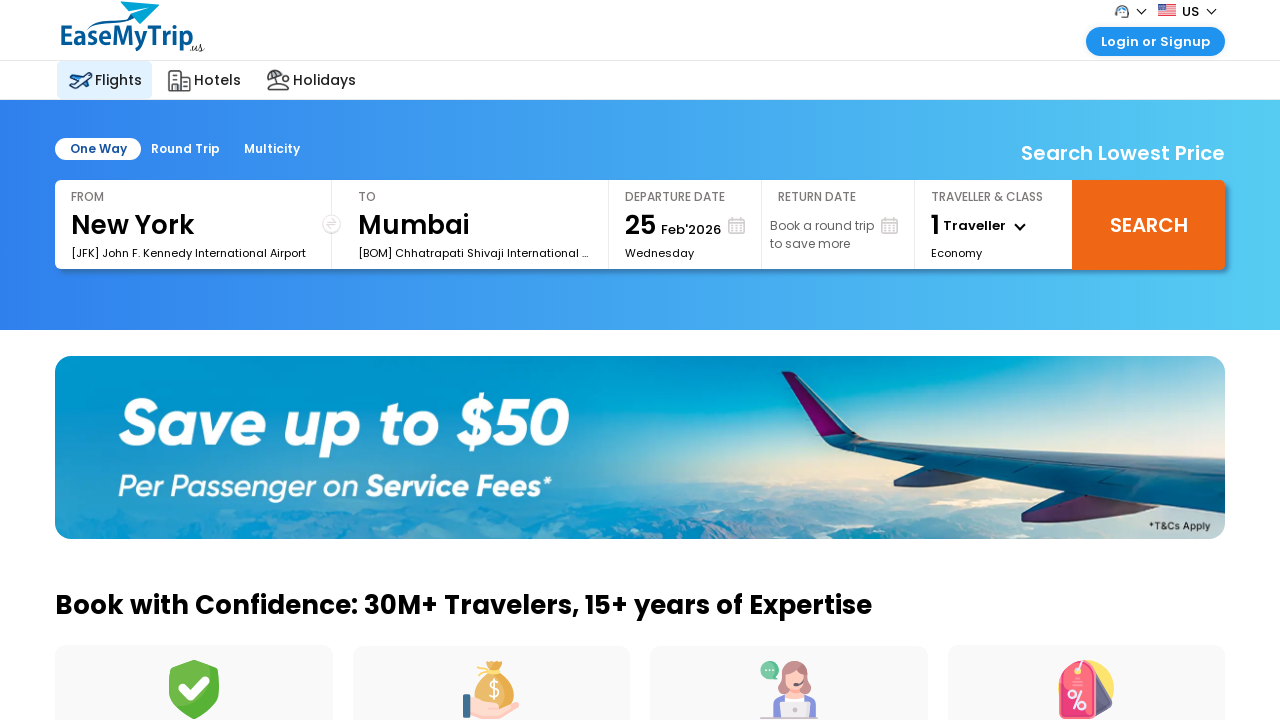

Waited for page to fully load and notification popup to appear
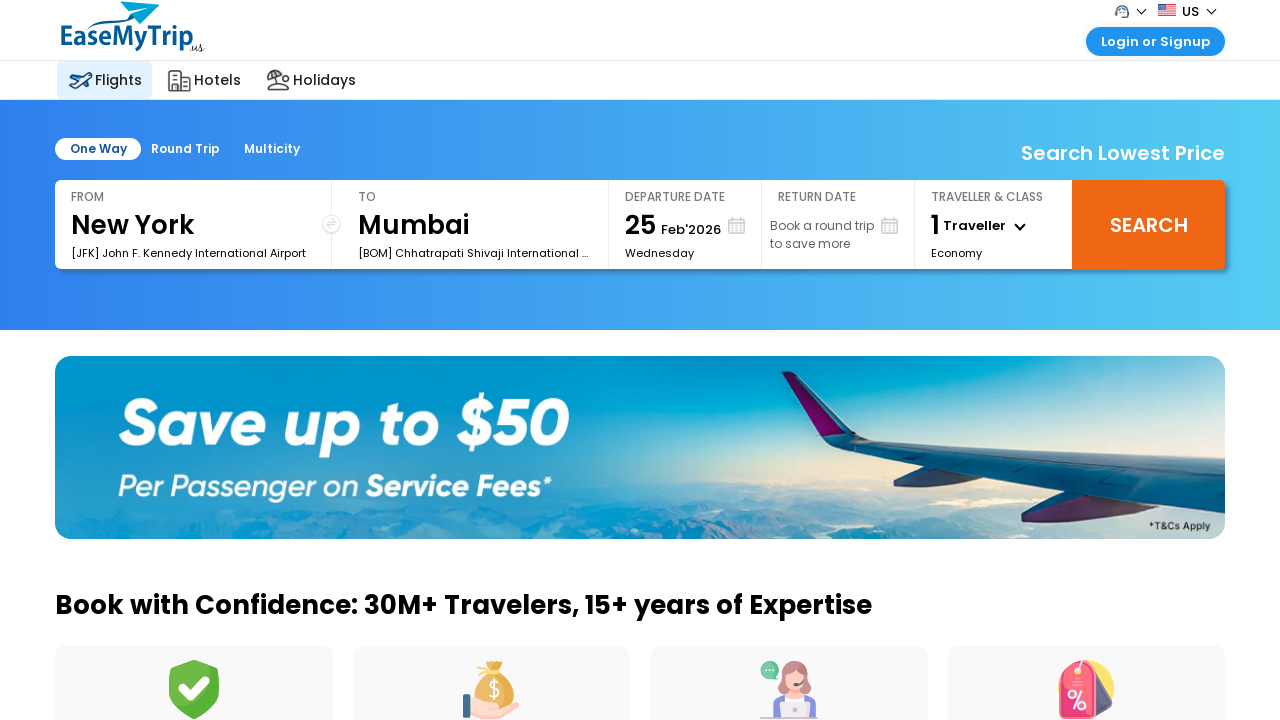

Pressed TAB key to focus on notification popup button
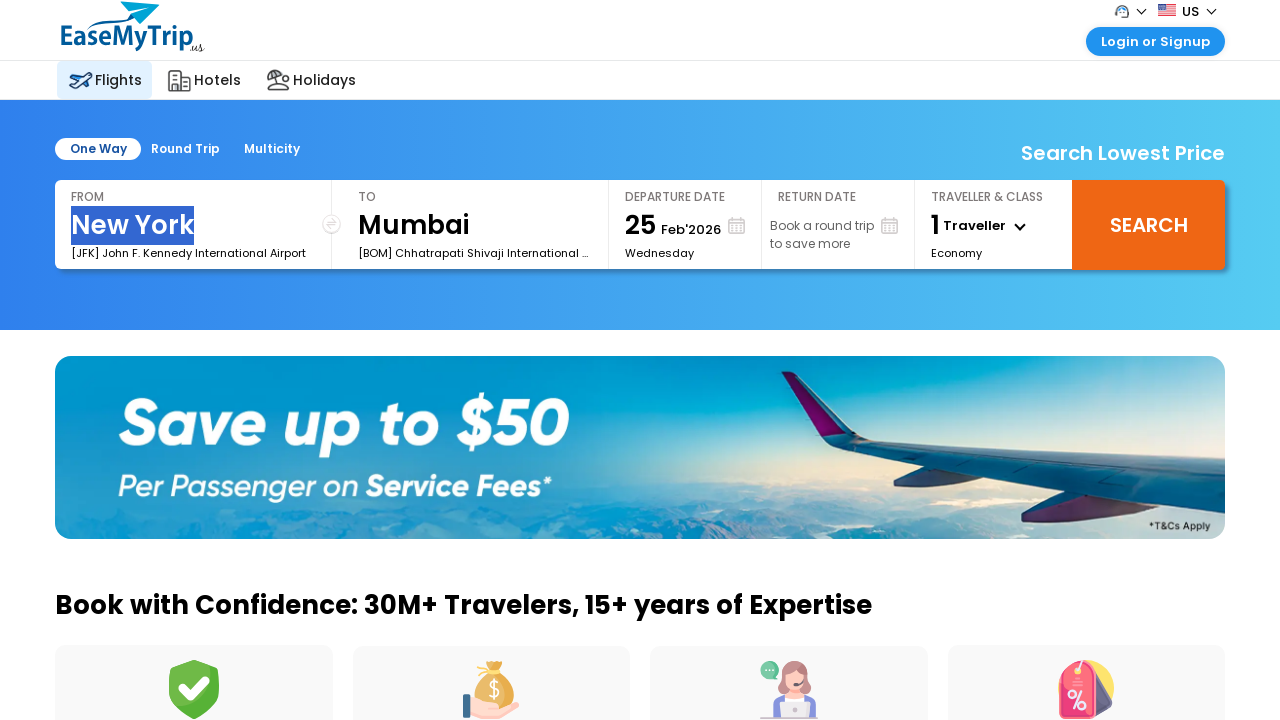

Waited for focus to settle on popup button
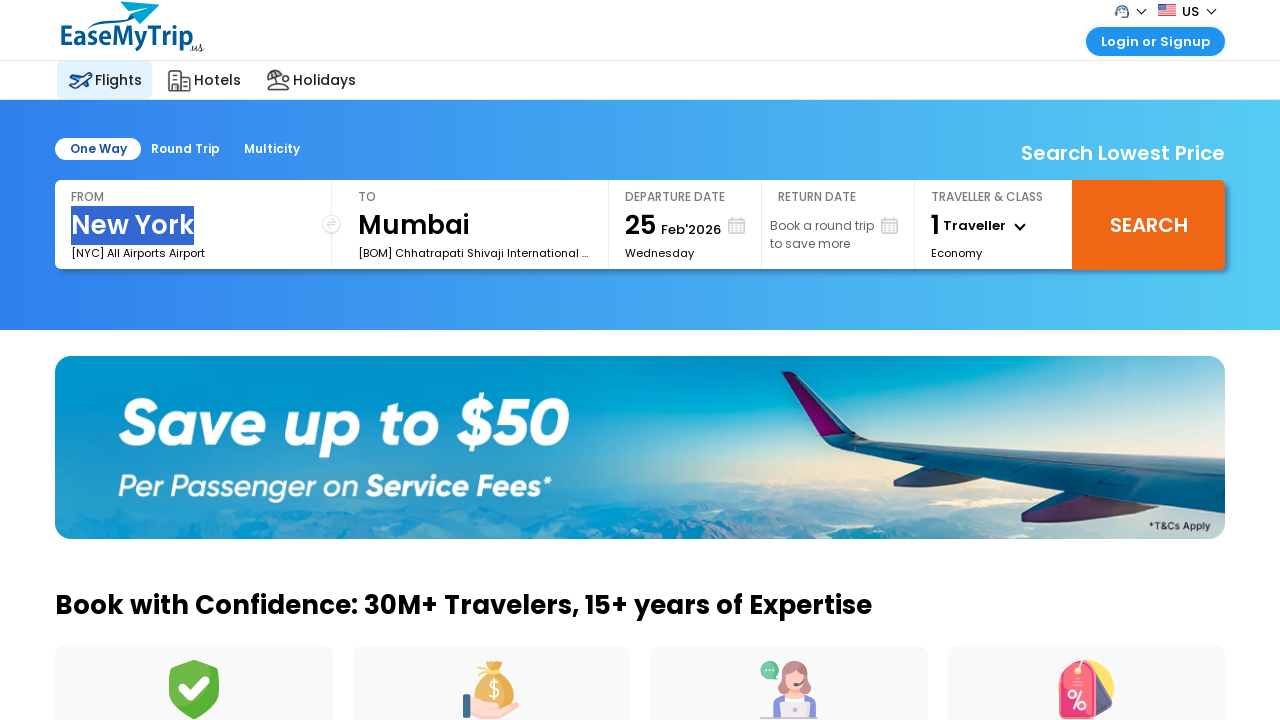

Pressed Enter key to dismiss or accept the notification popup
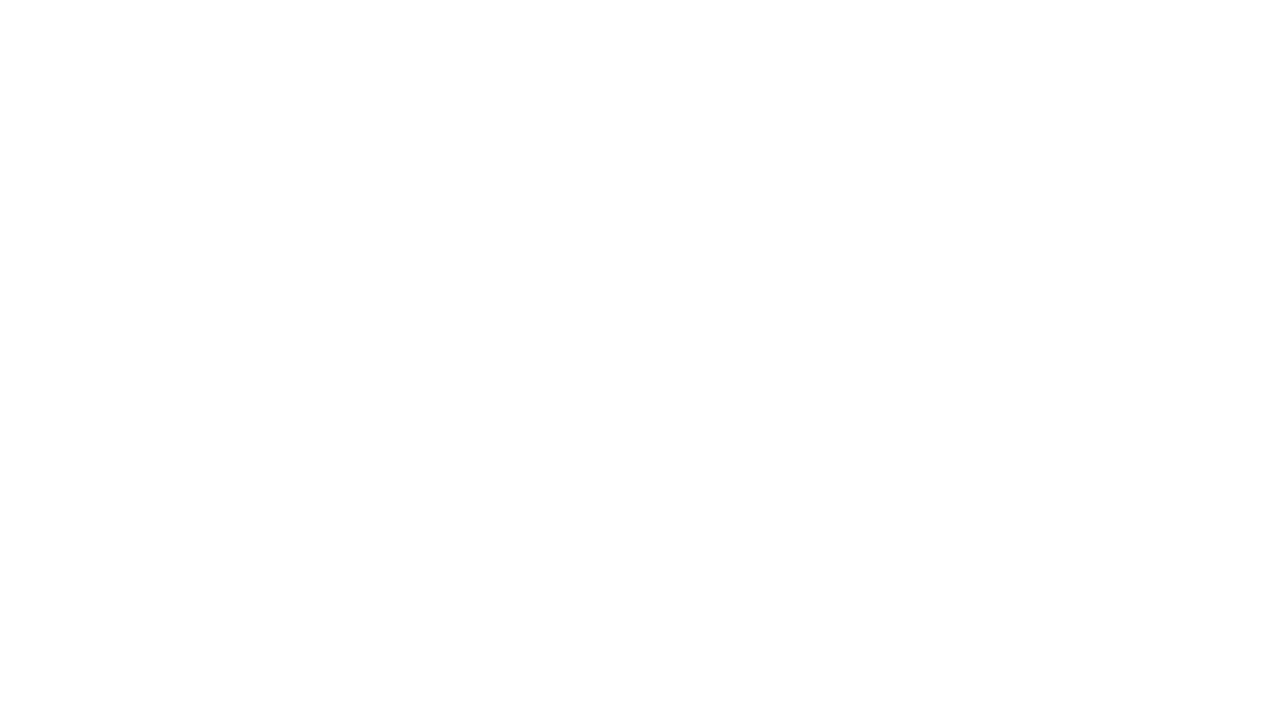

Waited for popup to be dismissed or accepted
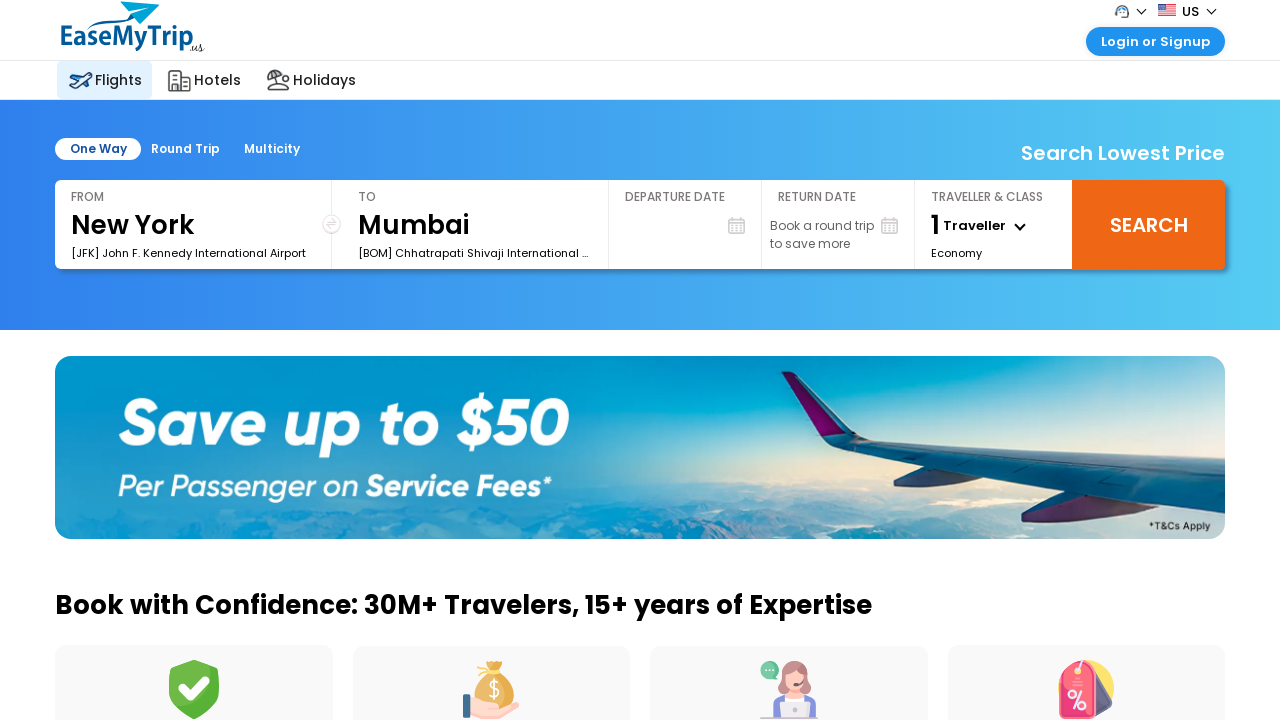

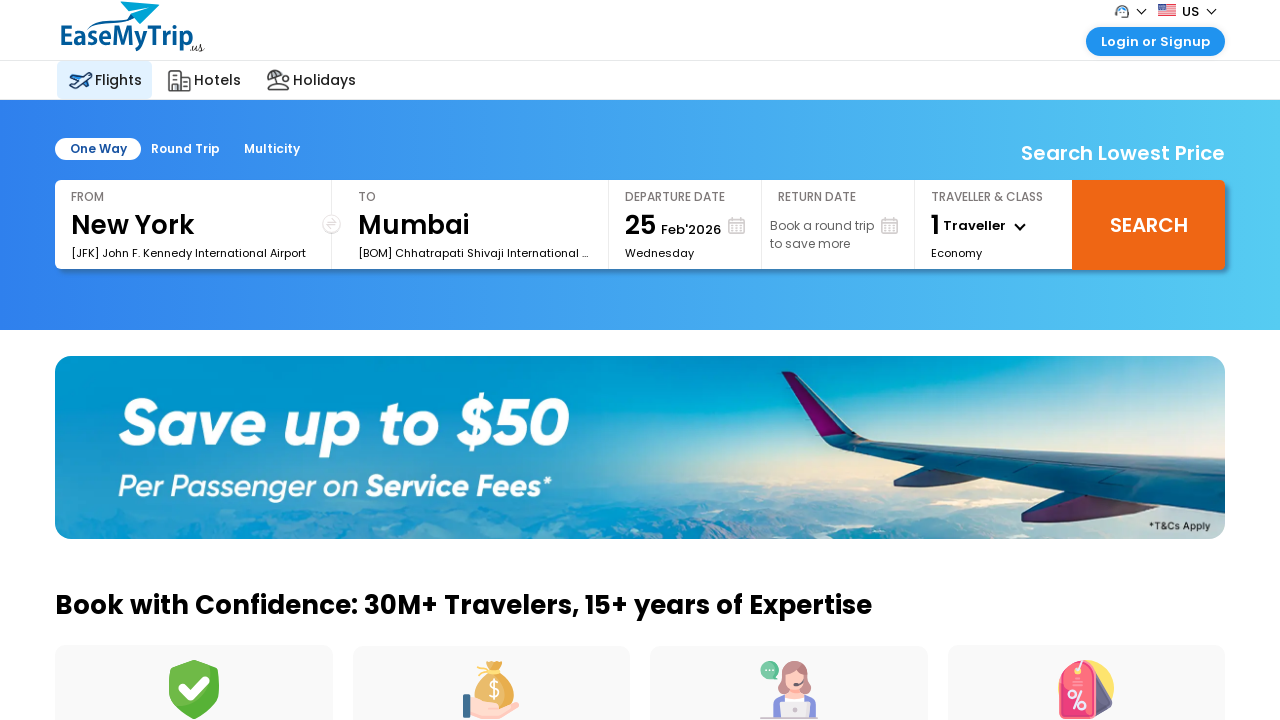